Tests browser navigation functionality by clicking on a Tutorials link, navigating back to the previous page, and then navigating forward again

Starting URL: https://echoecho.com/

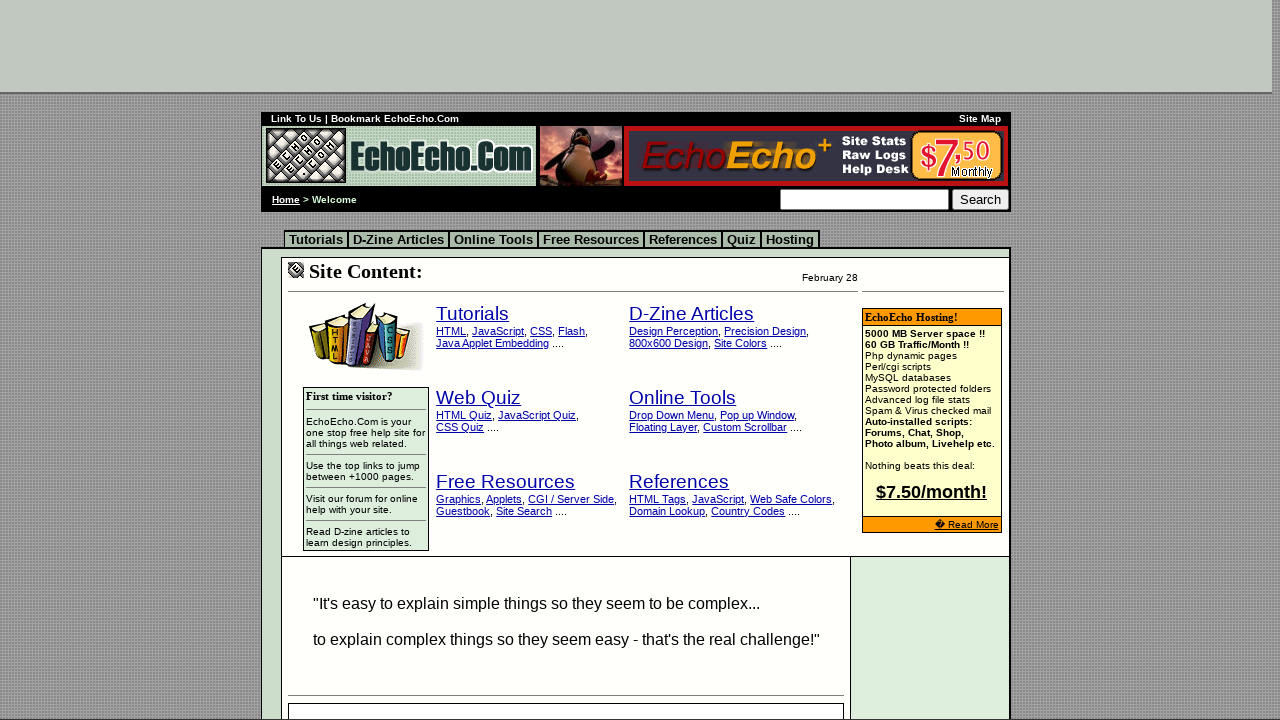

Clicked on the Tutorials link at (473, 314) on xpath=//big//a[contains(text(),'Tutorials') and @href='school.htm']
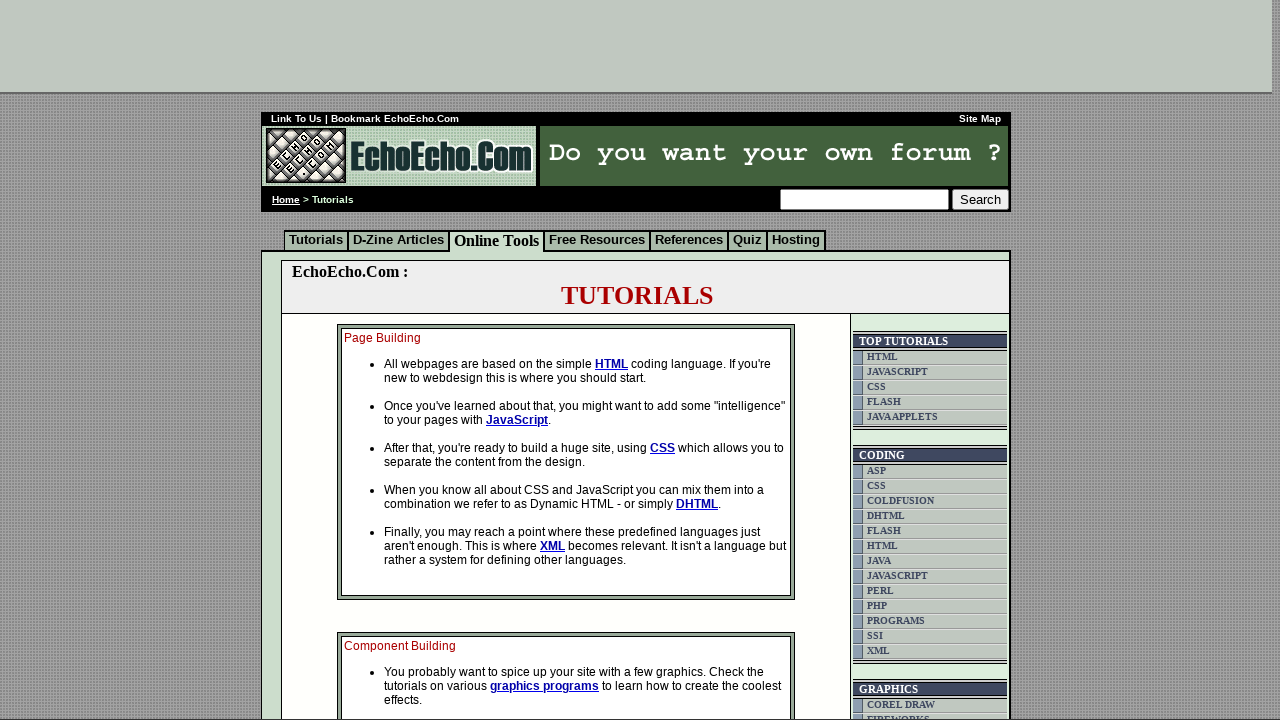

Tutorials page loaded
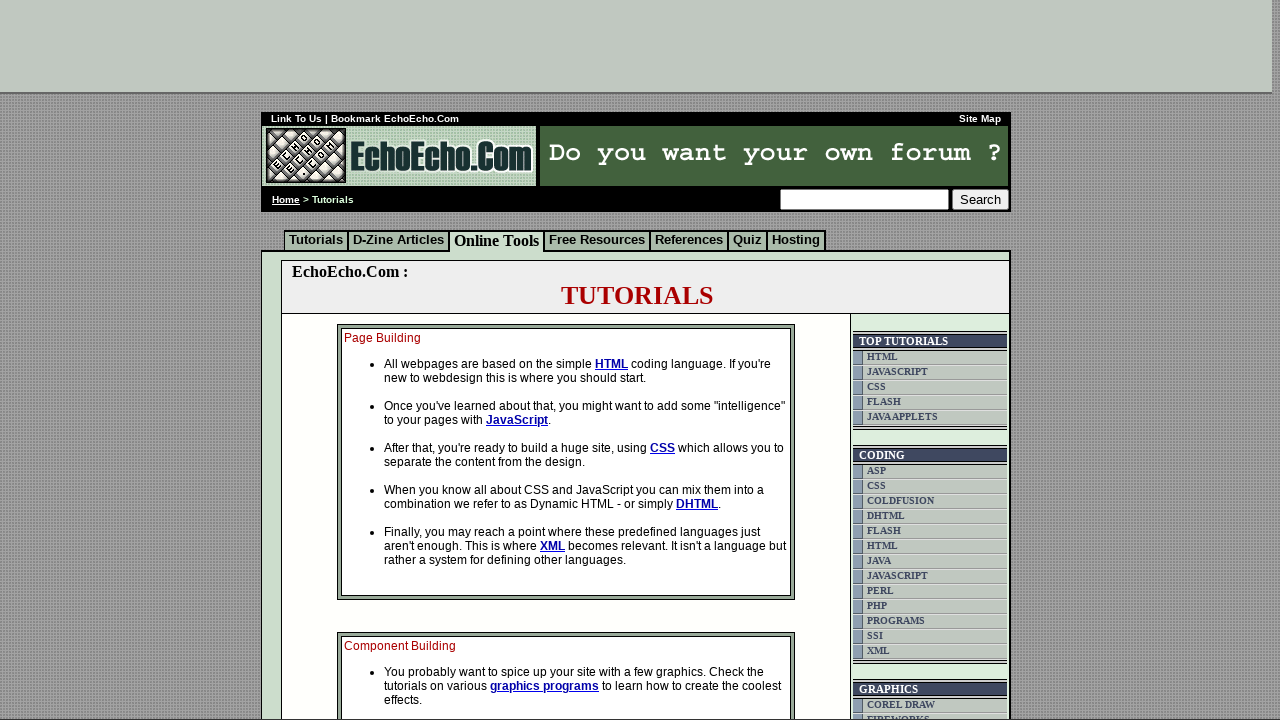

Navigated back to previous page
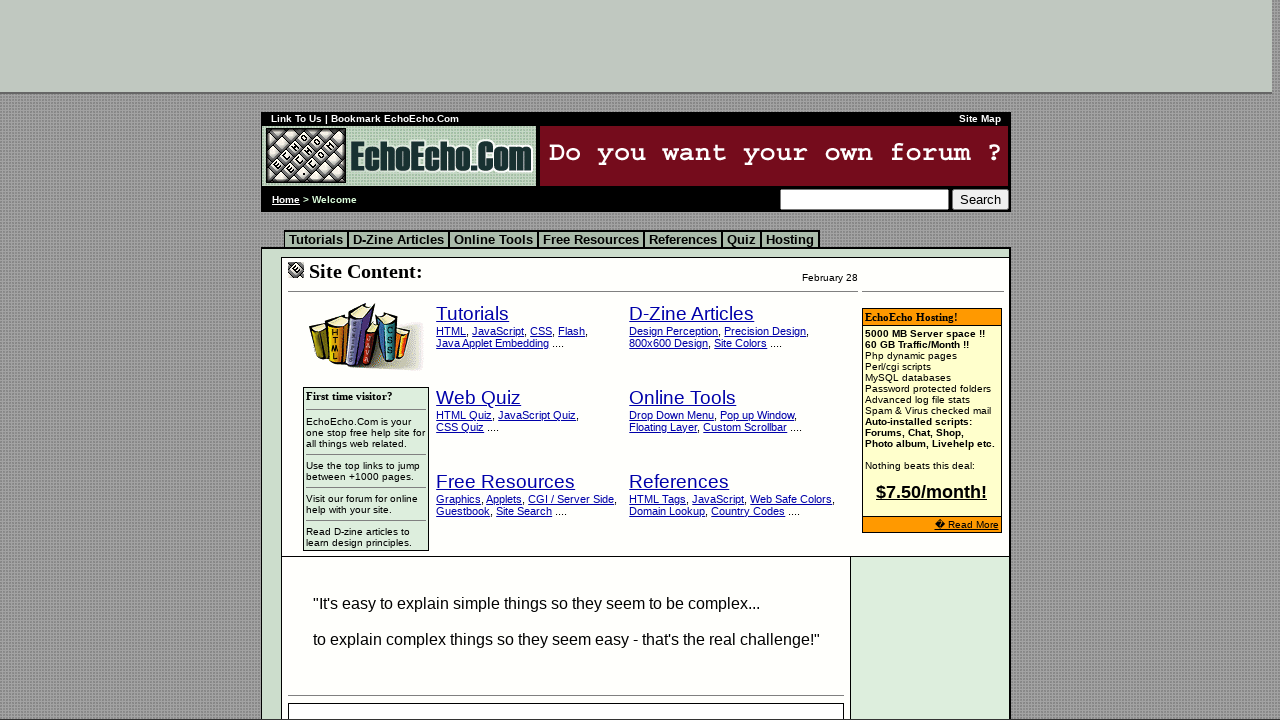

Previous page loaded
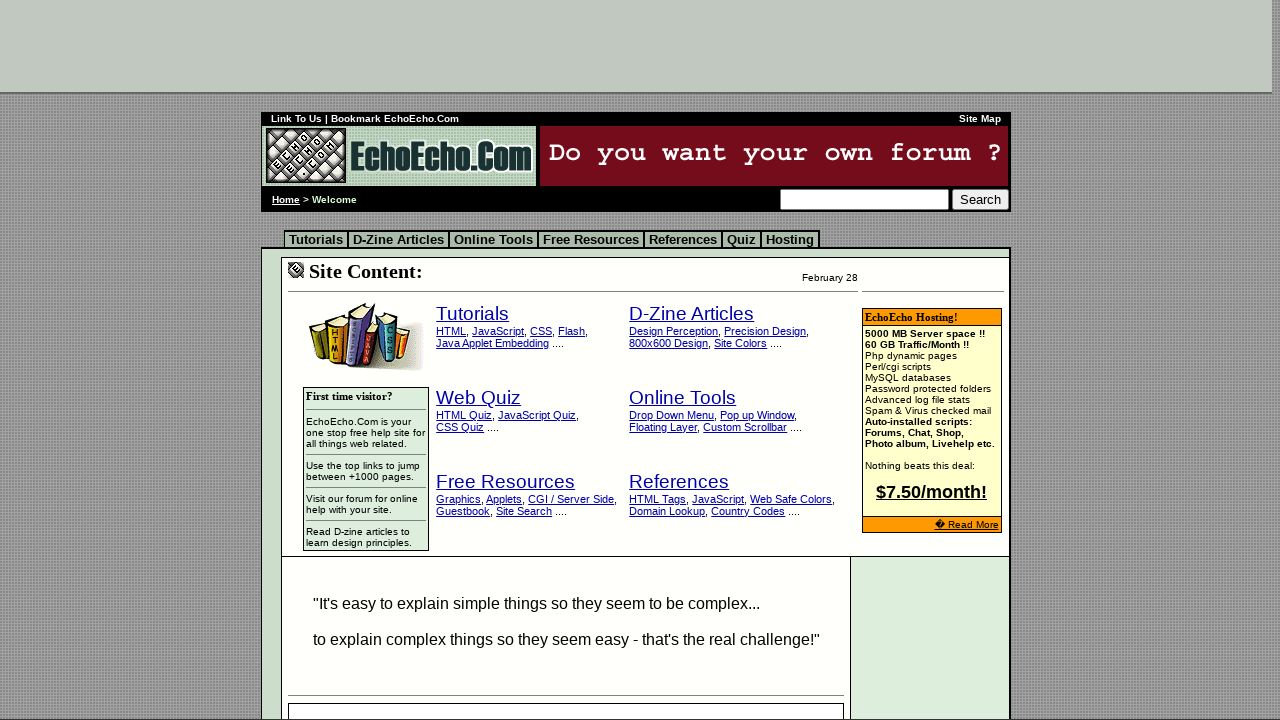

Navigated forward to Tutorials page
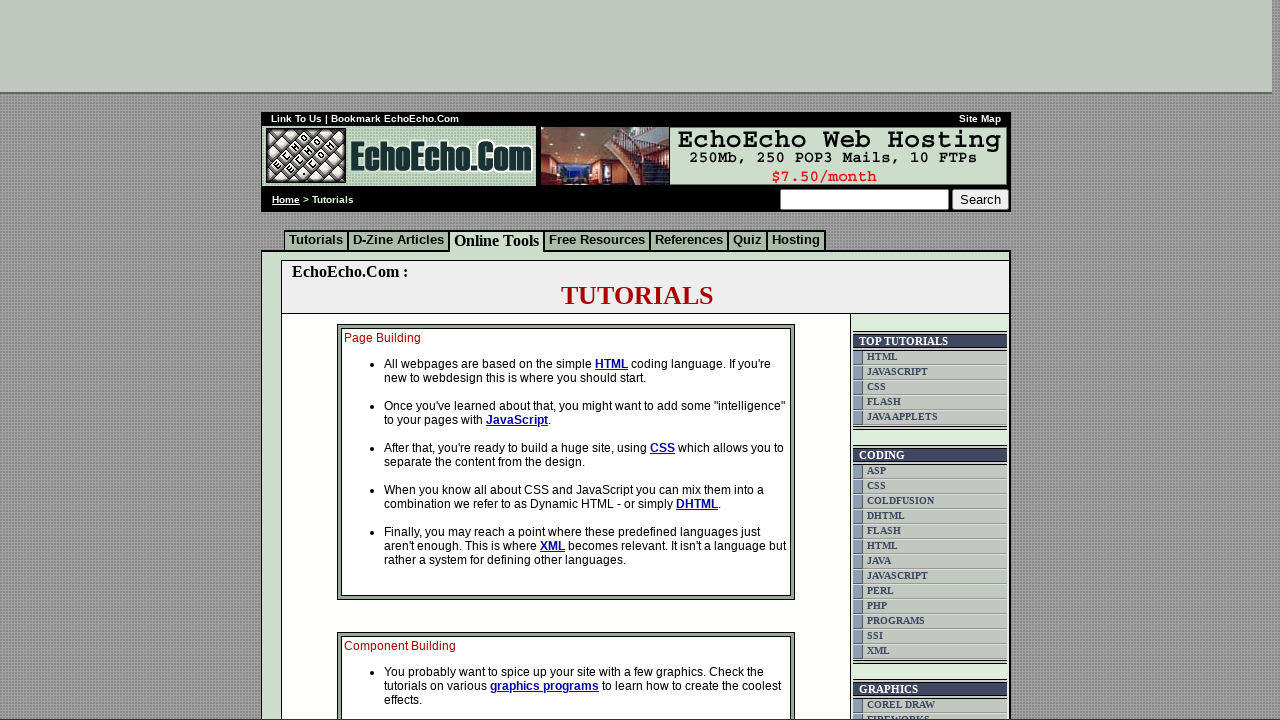

Tutorials page loaded after forward navigation
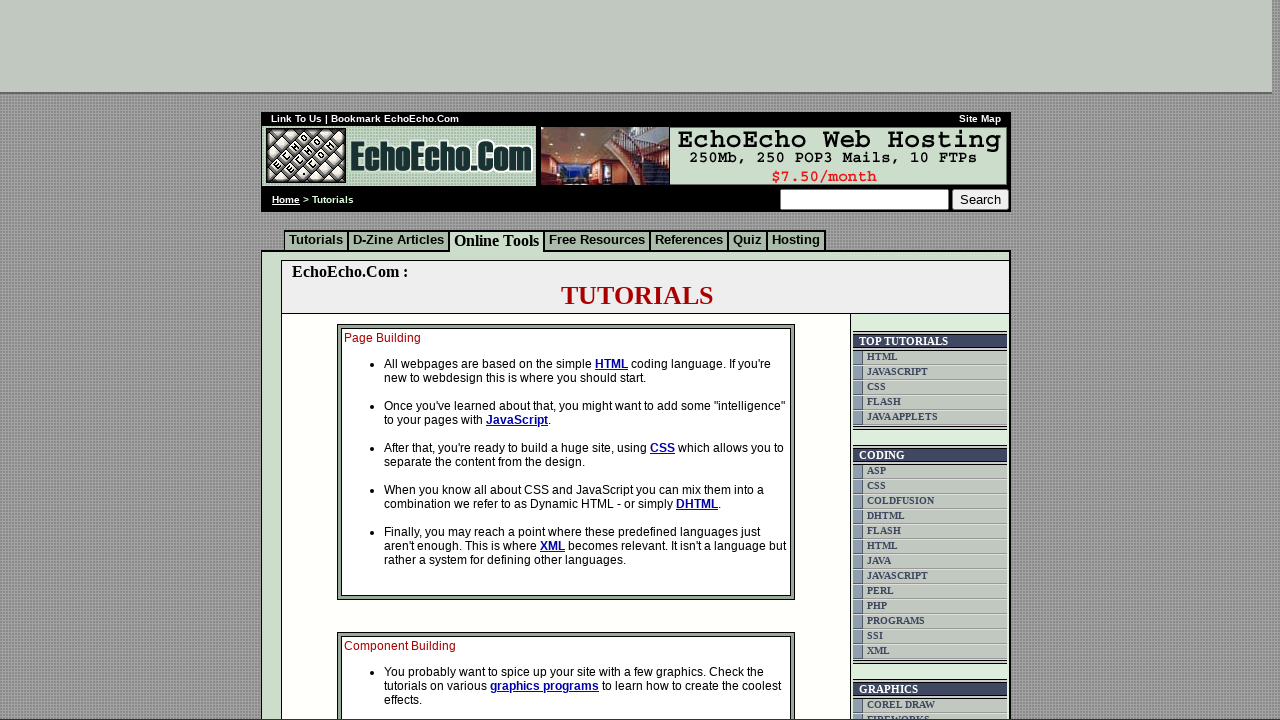

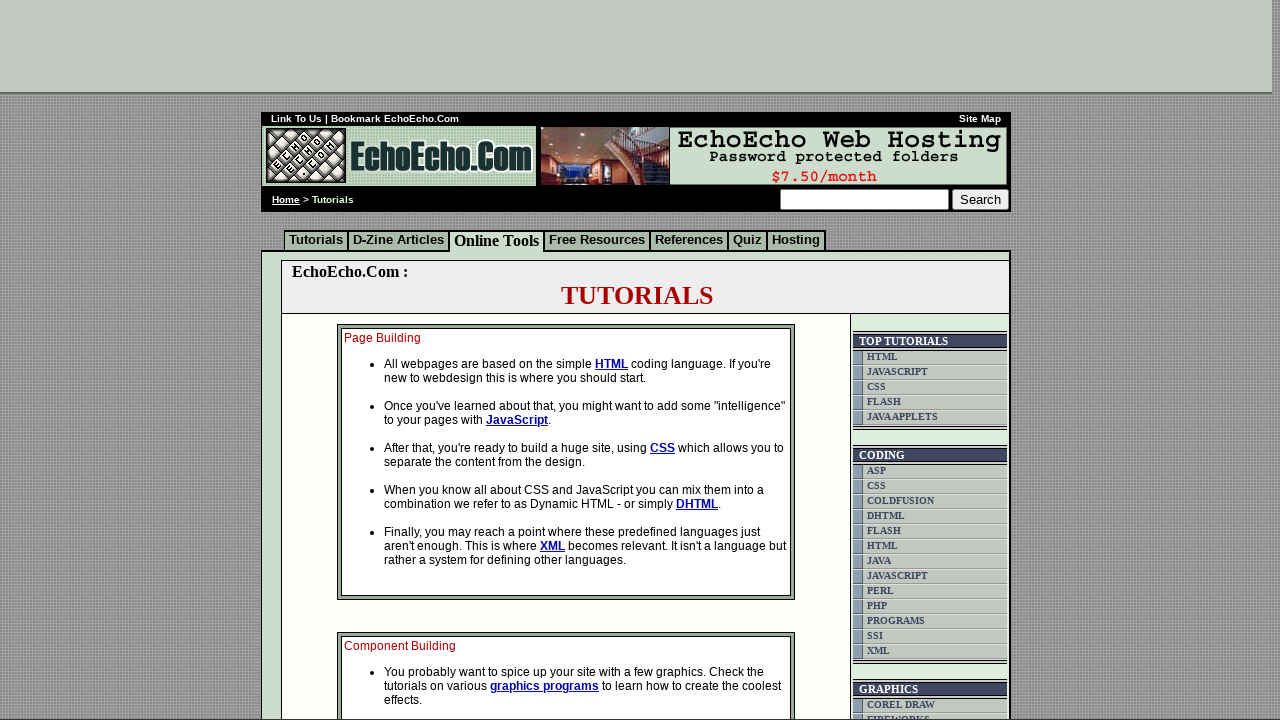